Navigates to the automationbykrishna website, clicks on the Demo Tables link, and verifies that the employee table with rows is displayed correctly.

Starting URL: http://automationbykrishna.com

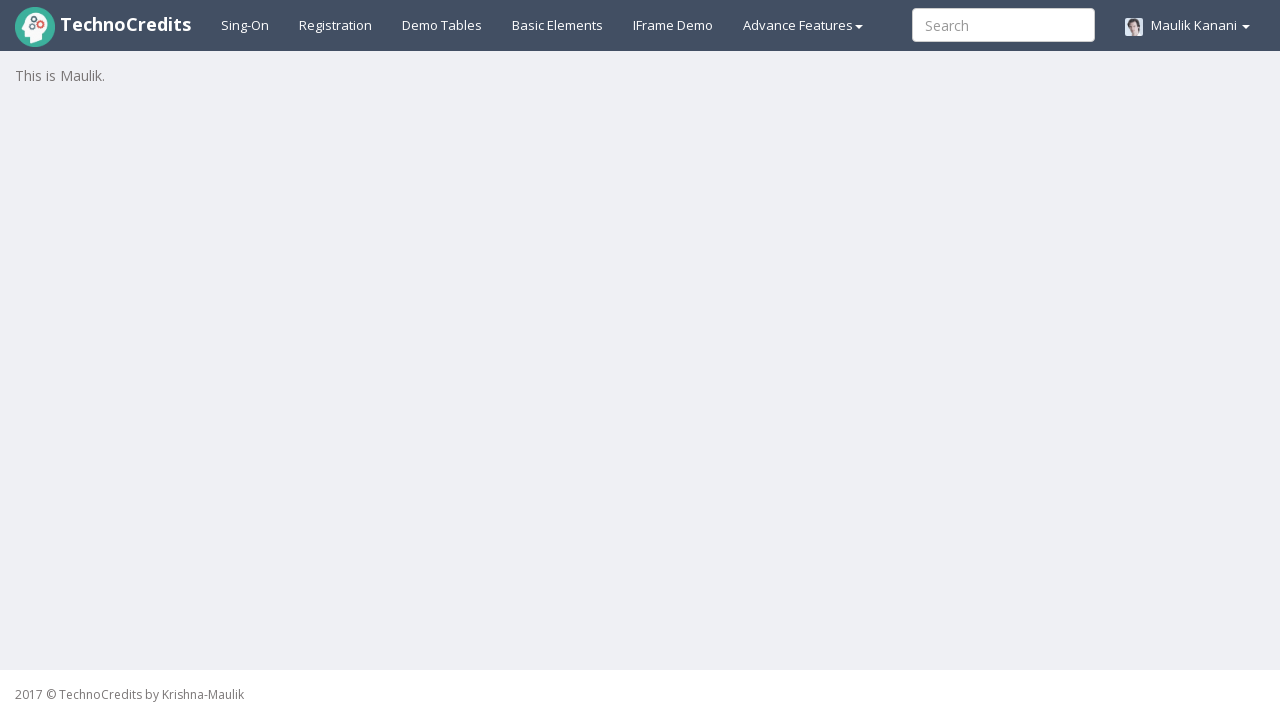

Navigated to automationbykrishna.com
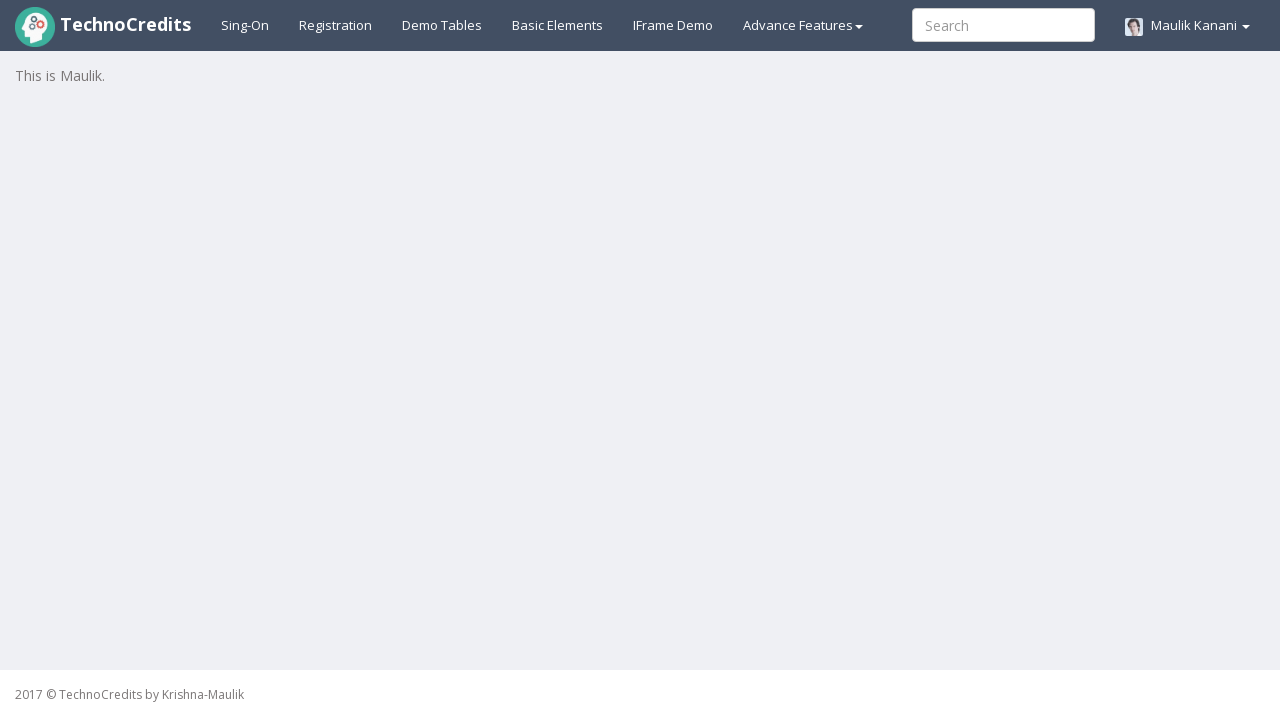

Clicked on Demo Tables link at (442, 25) on xpath=//a[text()='Demo Tables']
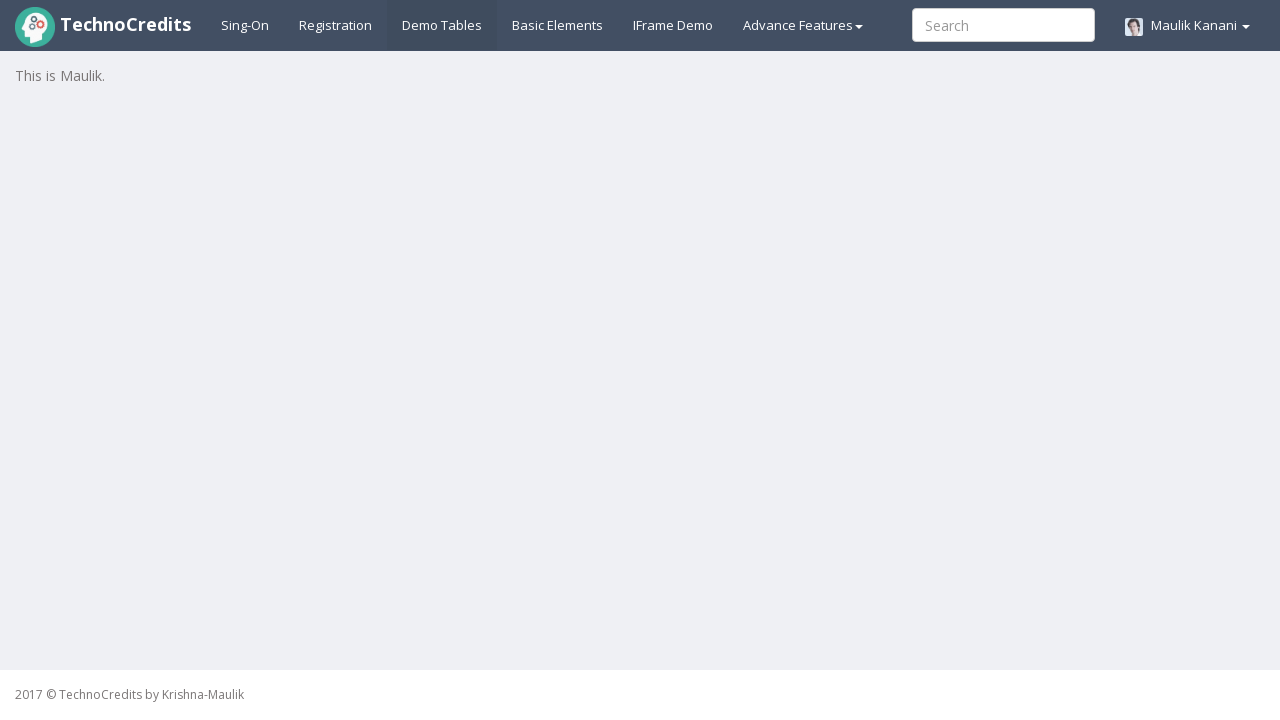

Employee table with rows loaded successfully
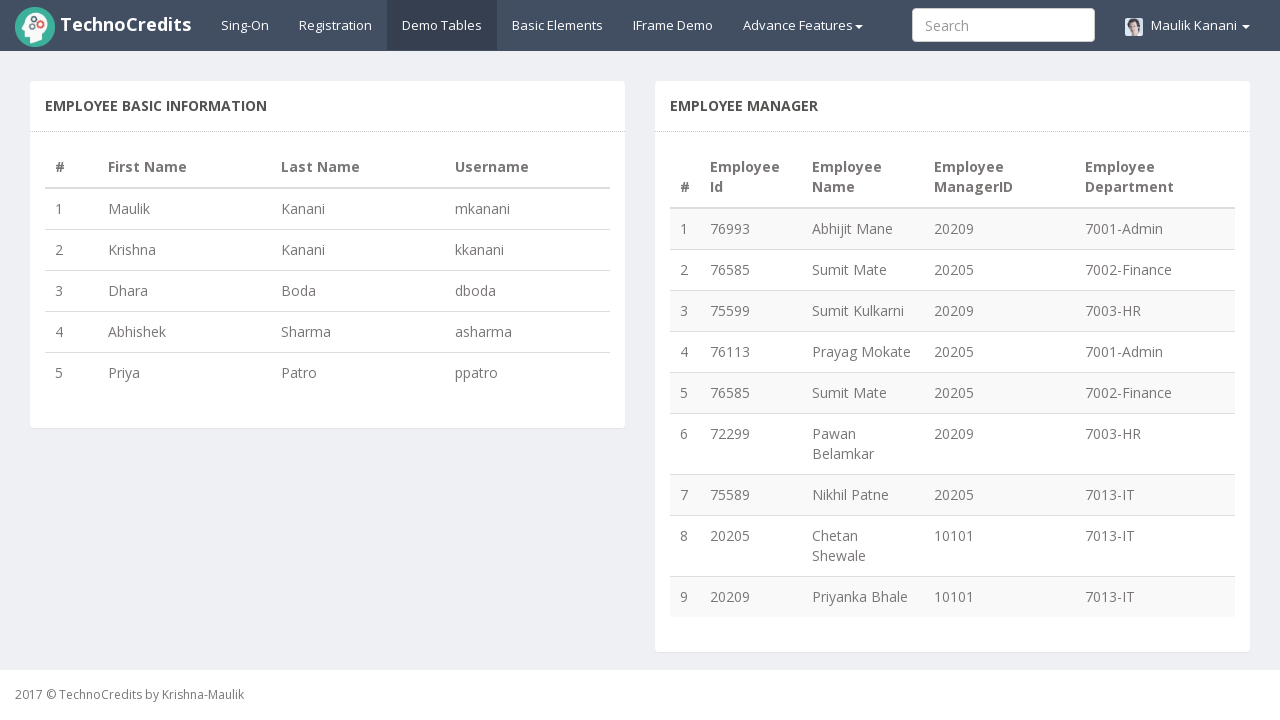

Verified employee name column is present in the table
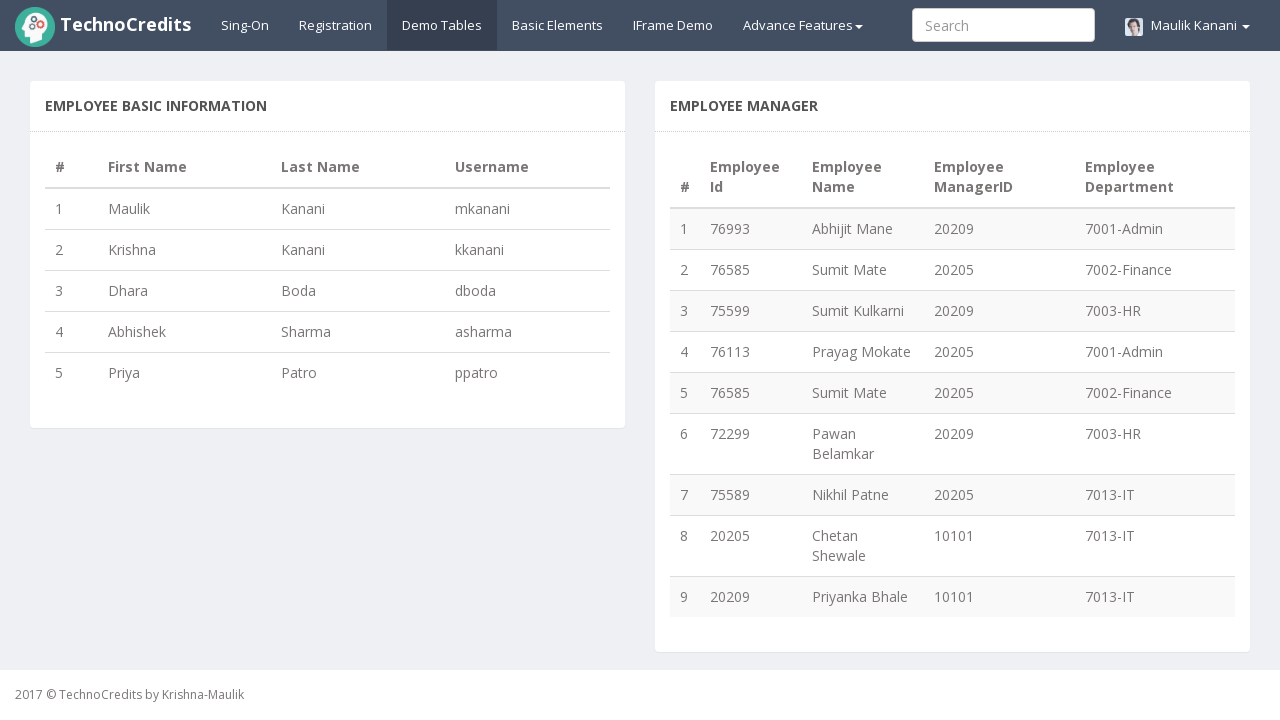

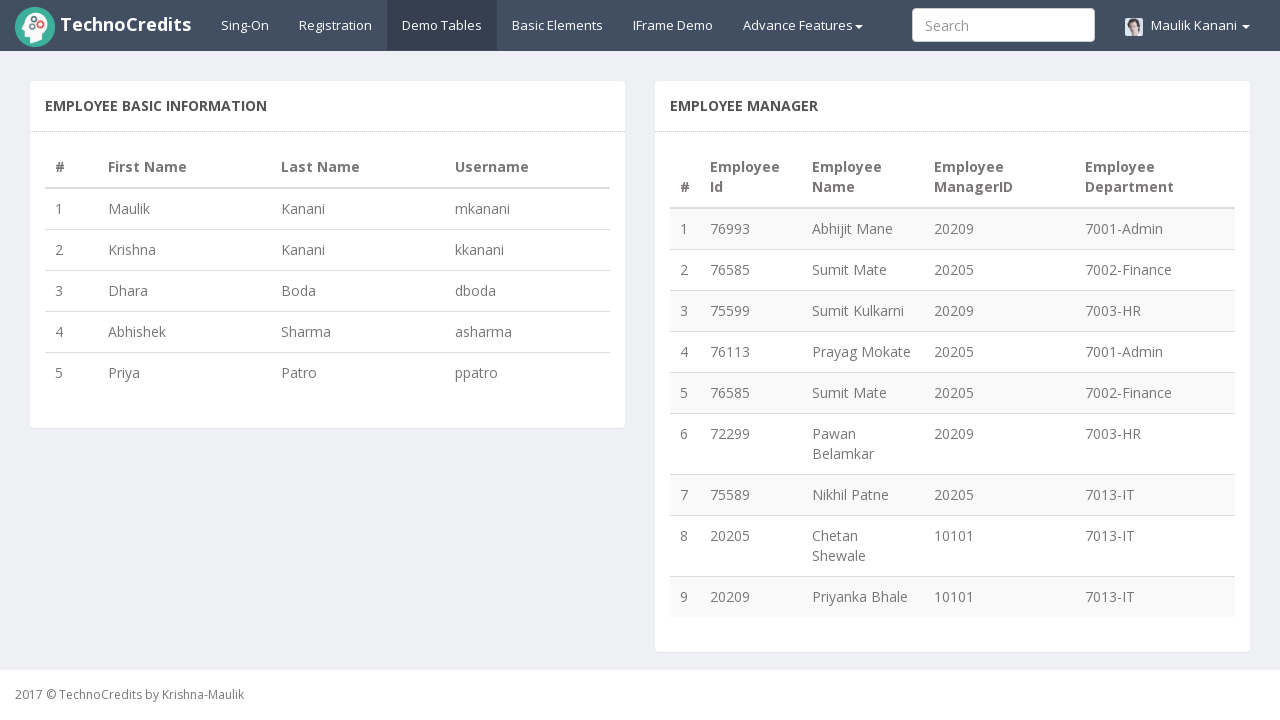